Tests explicit wait with visibility condition by clicking start button and waiting for finish element to appear

Starting URL: https://automationfc.github.io/dynamic-loading/

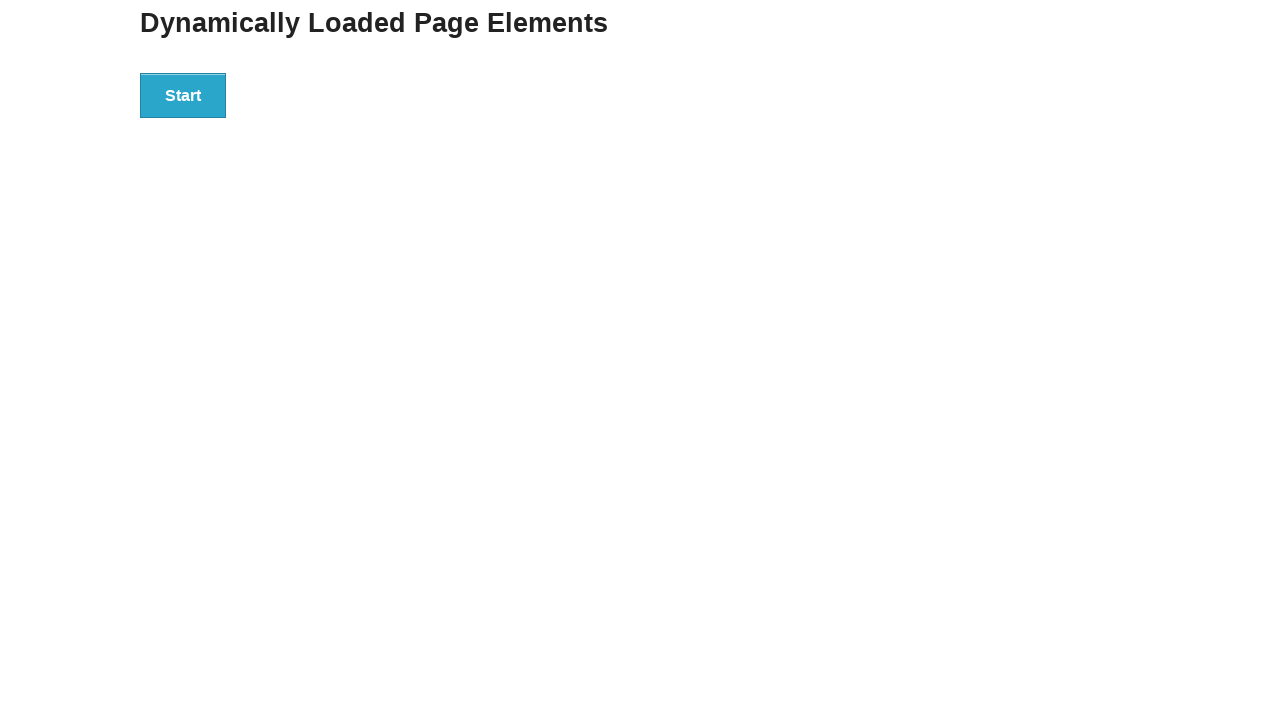

Clicked Start button to trigger dynamic loading at (183, 95) on xpath=//button[text()='Start']
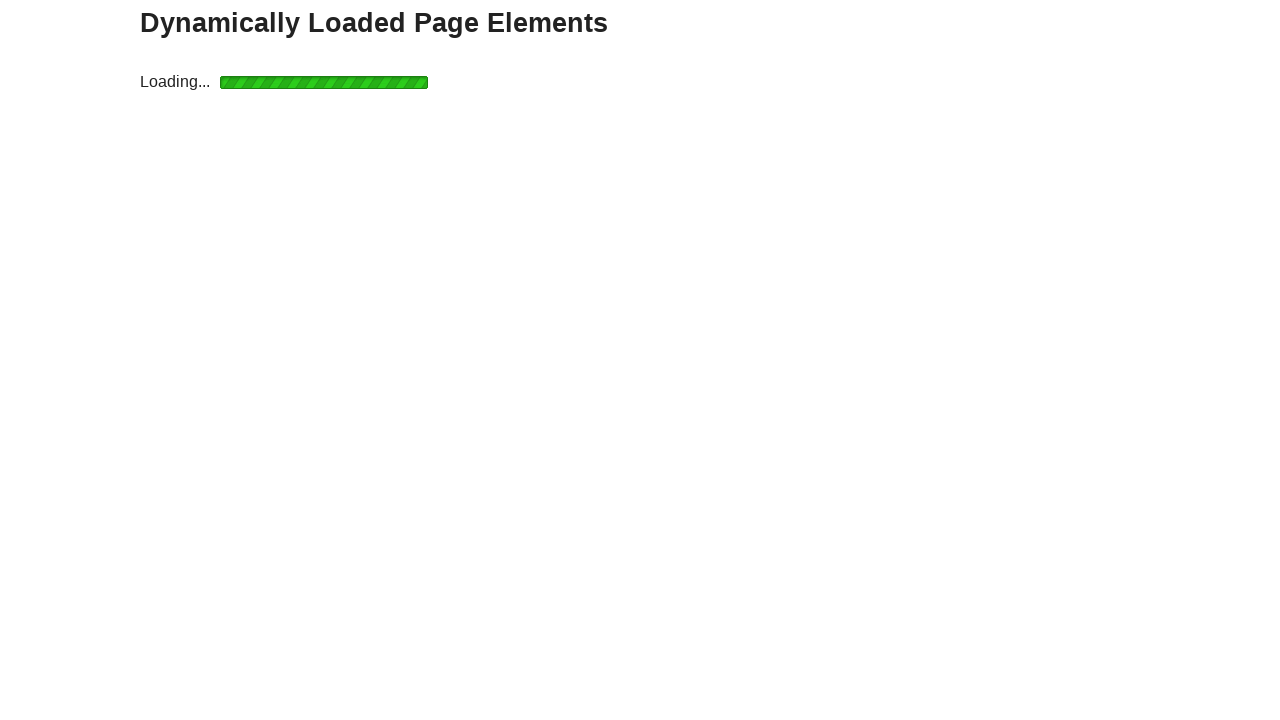

Timeout waiting for finish element (expected behavior)
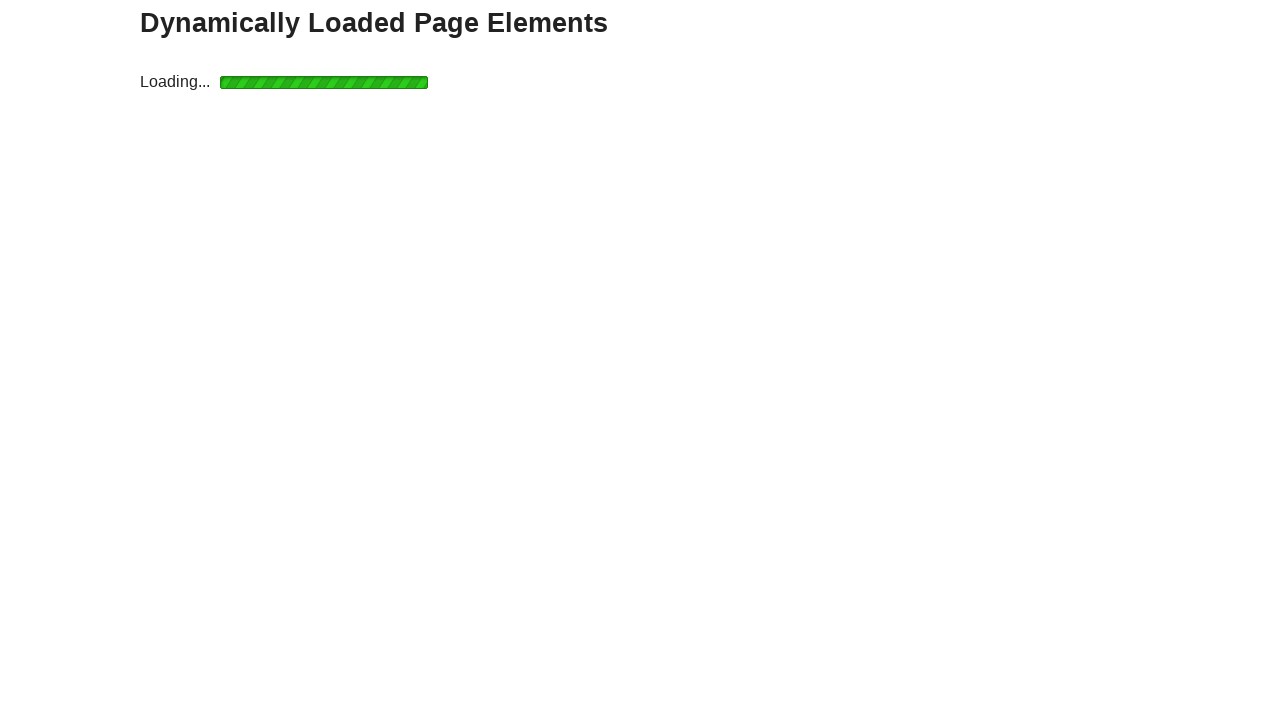

Verified finish element contains 'Hello World!' text
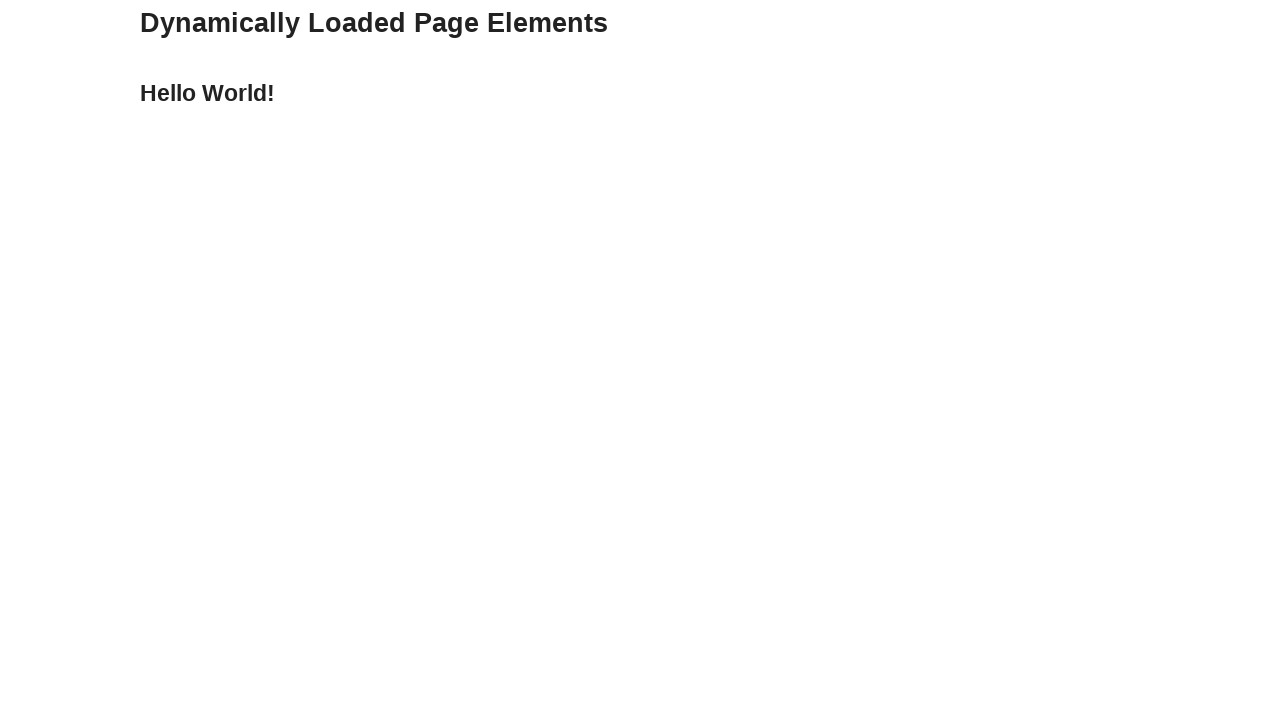

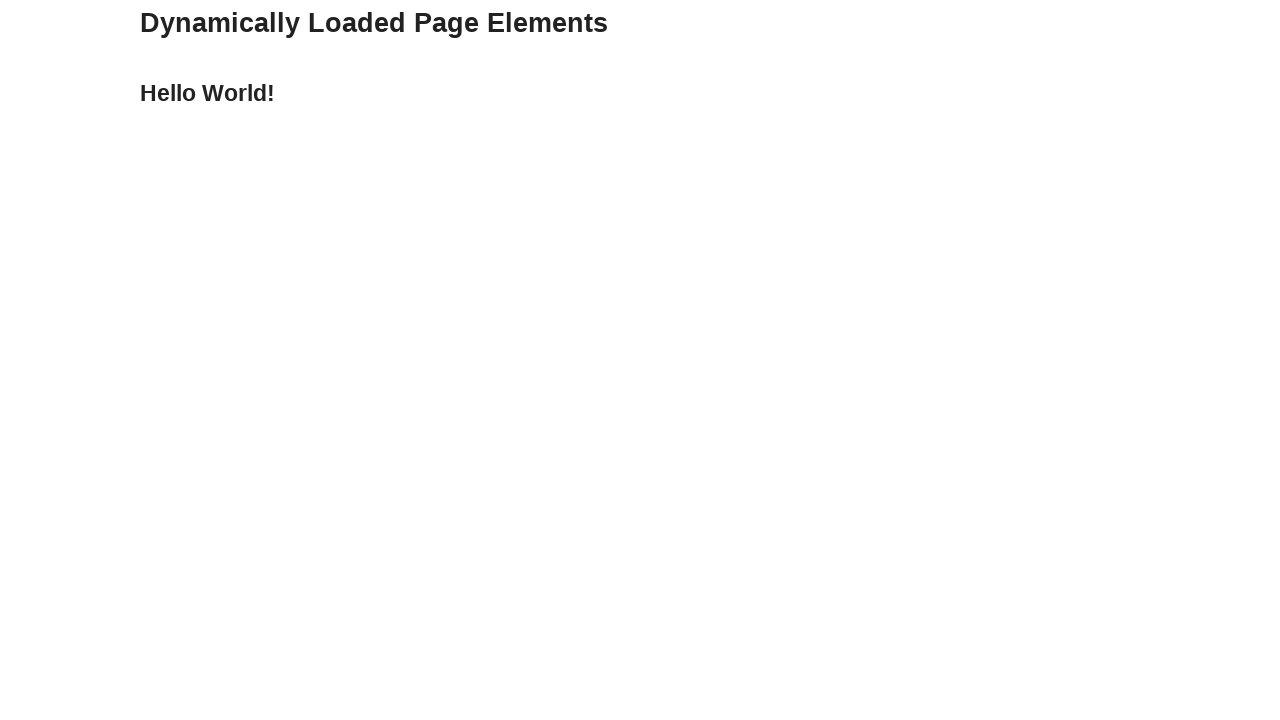